Tests window/tab switching by clicking a link that opens a new window and verifying content in the new window

Starting URL: https://the-internet.herokuapp.com/windows

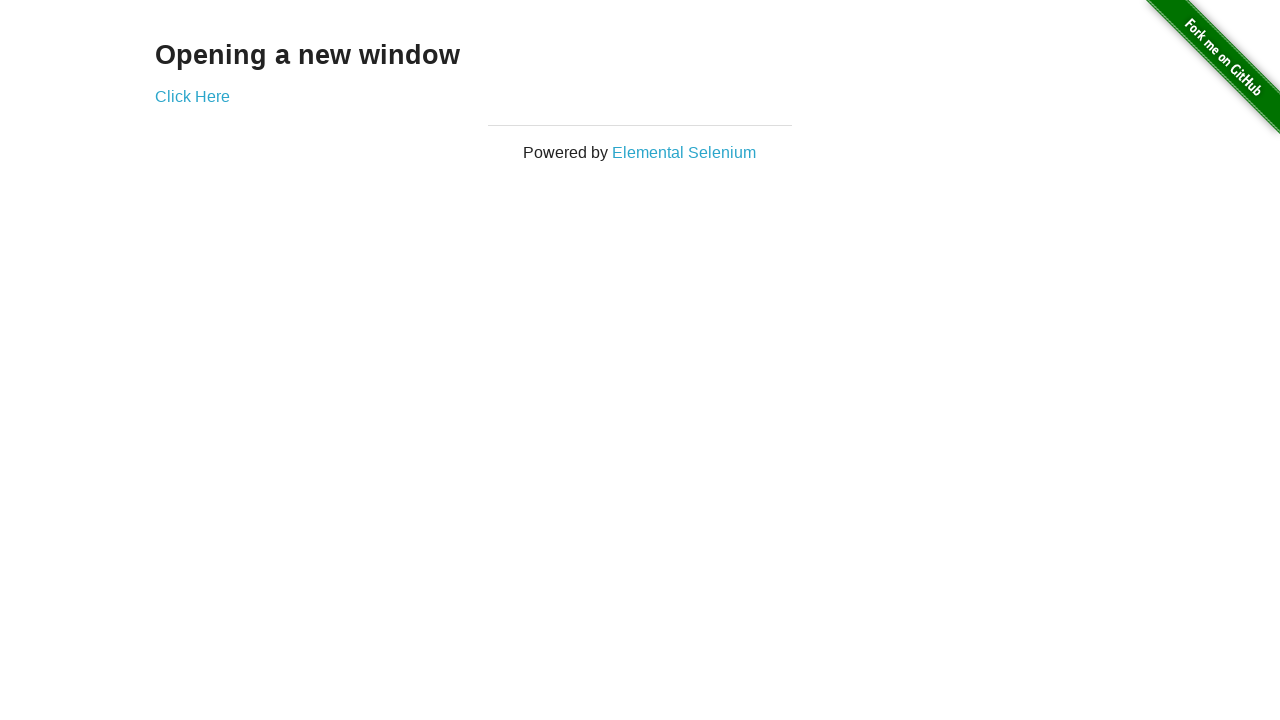

Located the 'Click Here' link
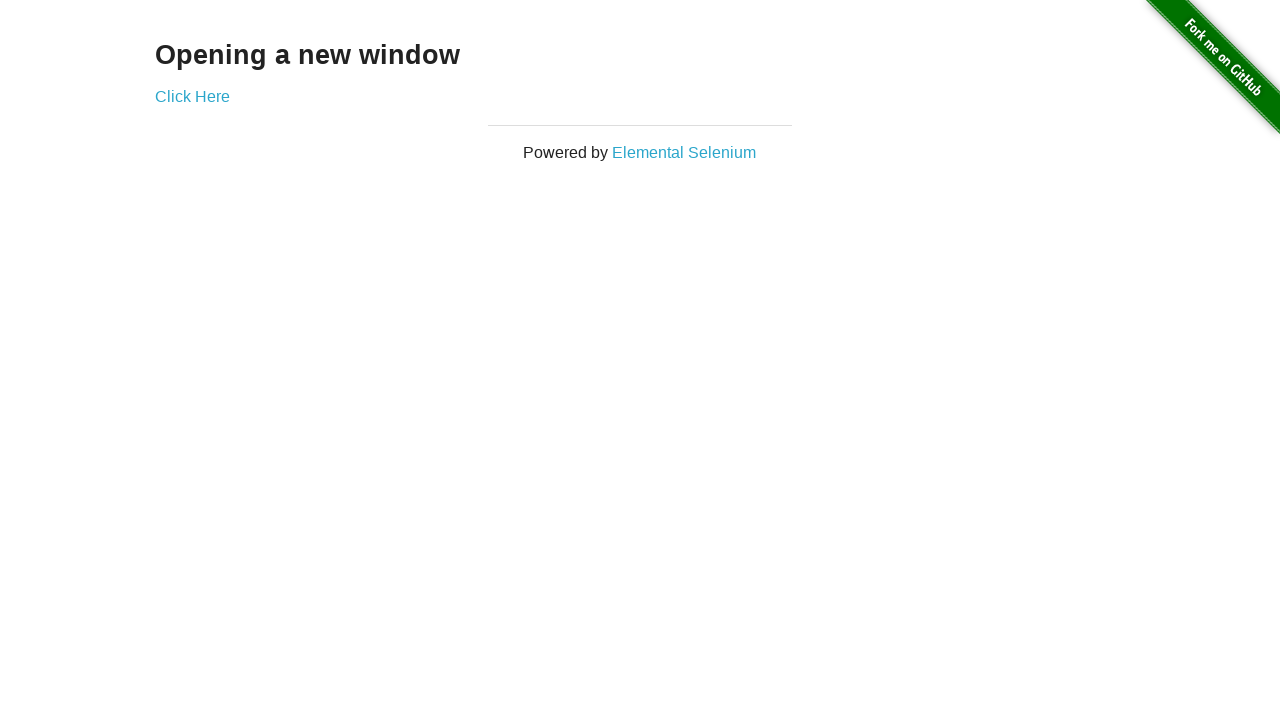

Clicked the 'Click Here' link and new window opened at (192, 96) on xpath=//a[contains(text(),"Click Here")]
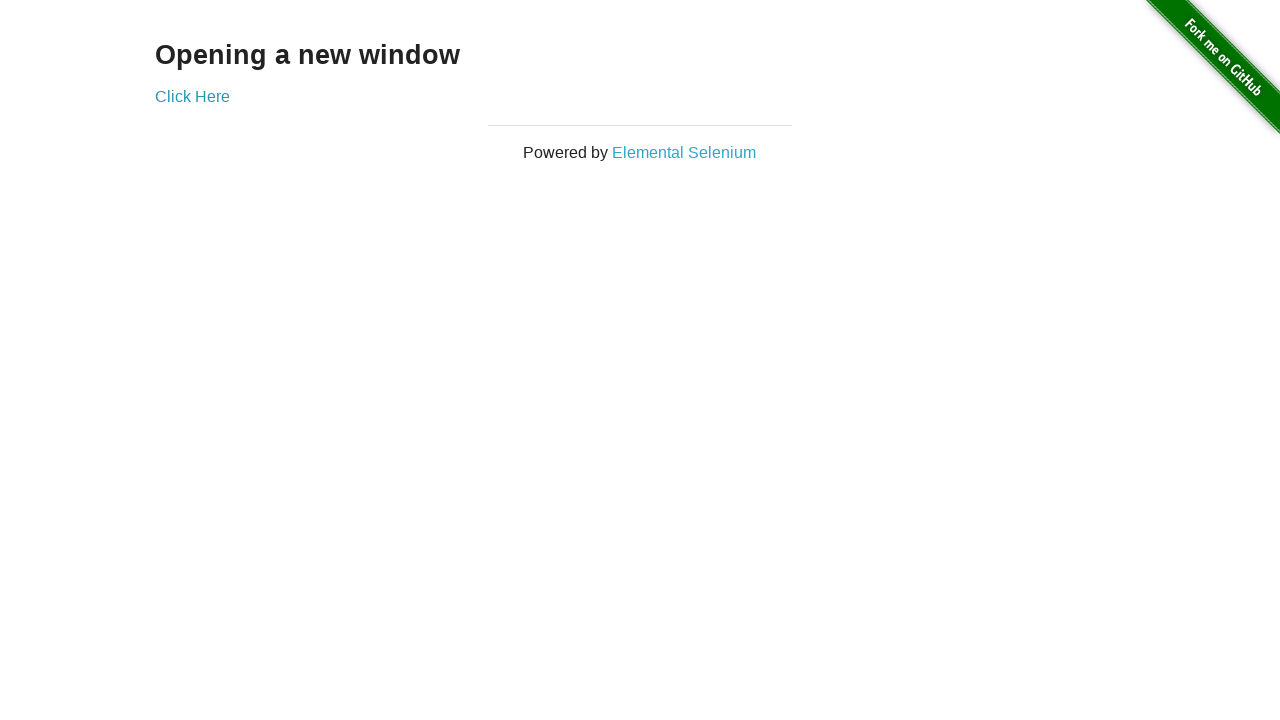

Captured reference to the new window/page
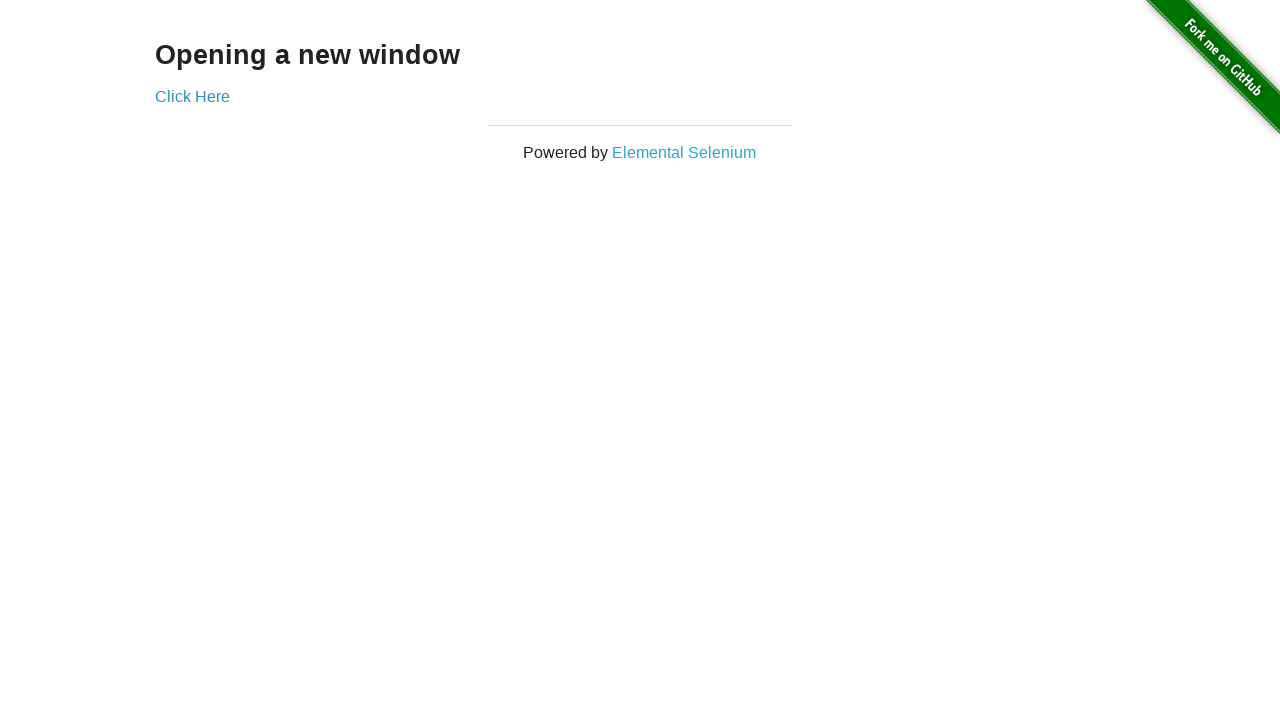

New window heading 'New Window' loaded and is visible
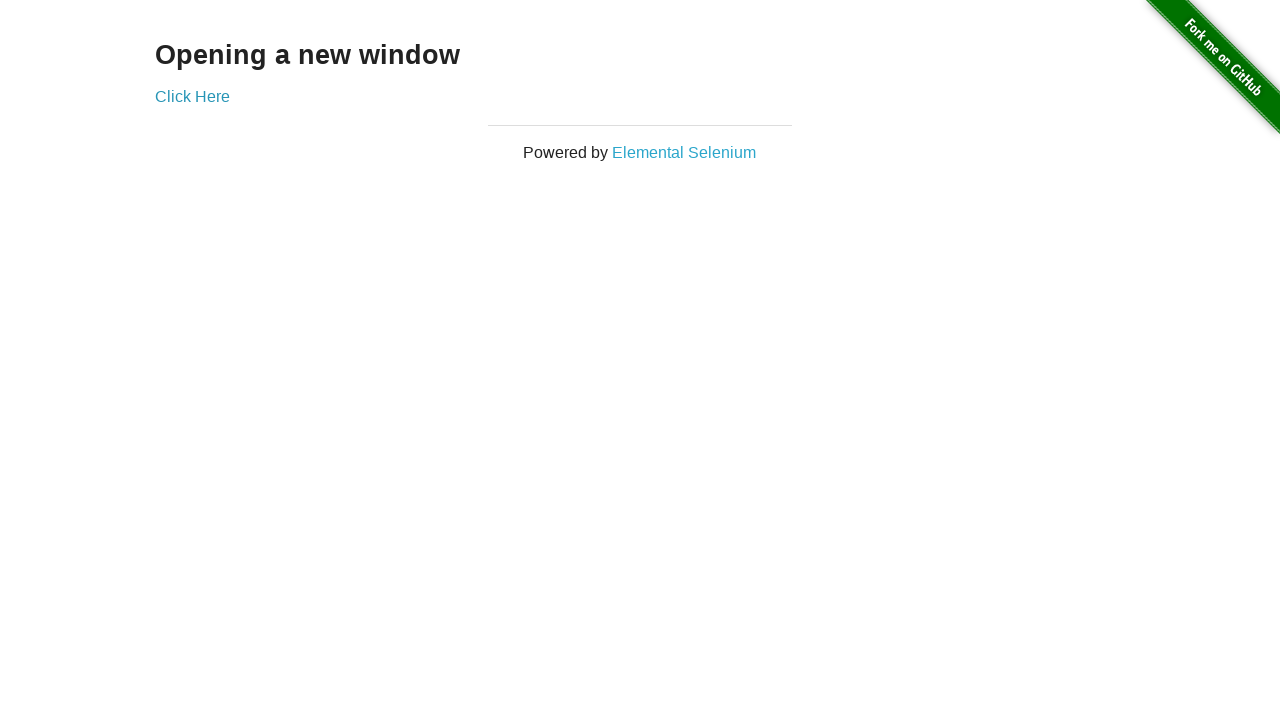

Retrieved text content from new window heading to verify content
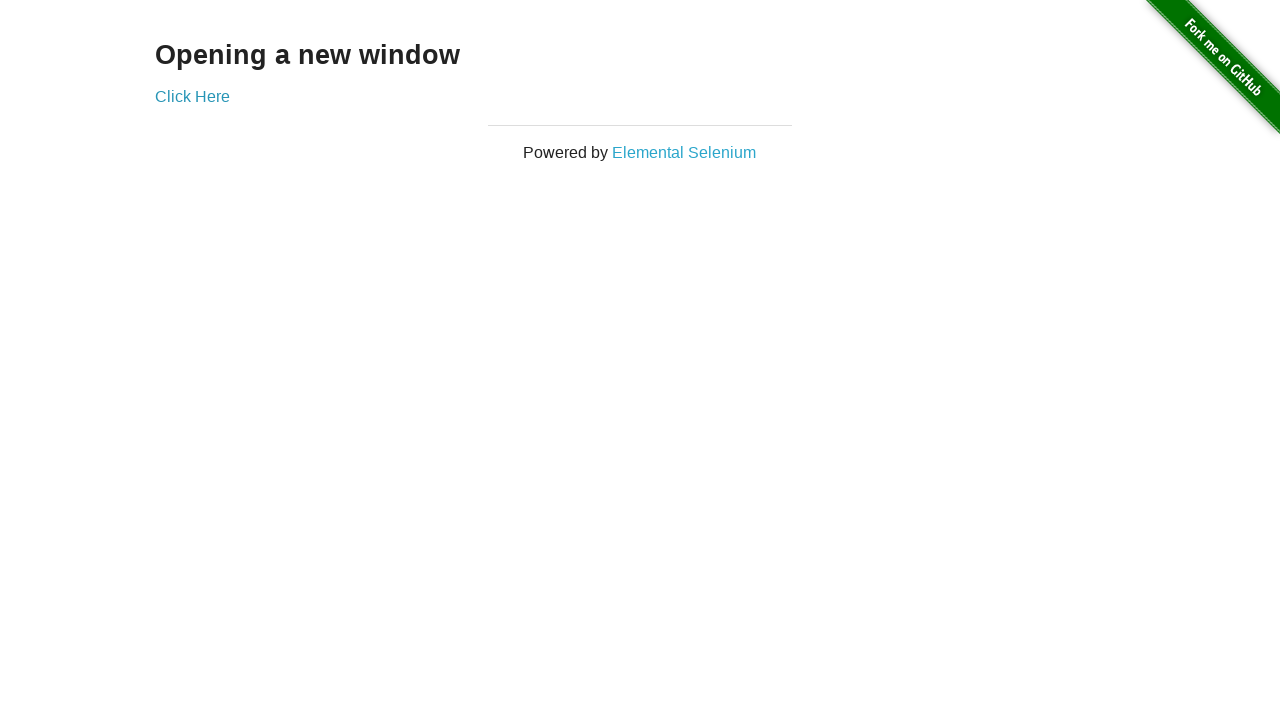

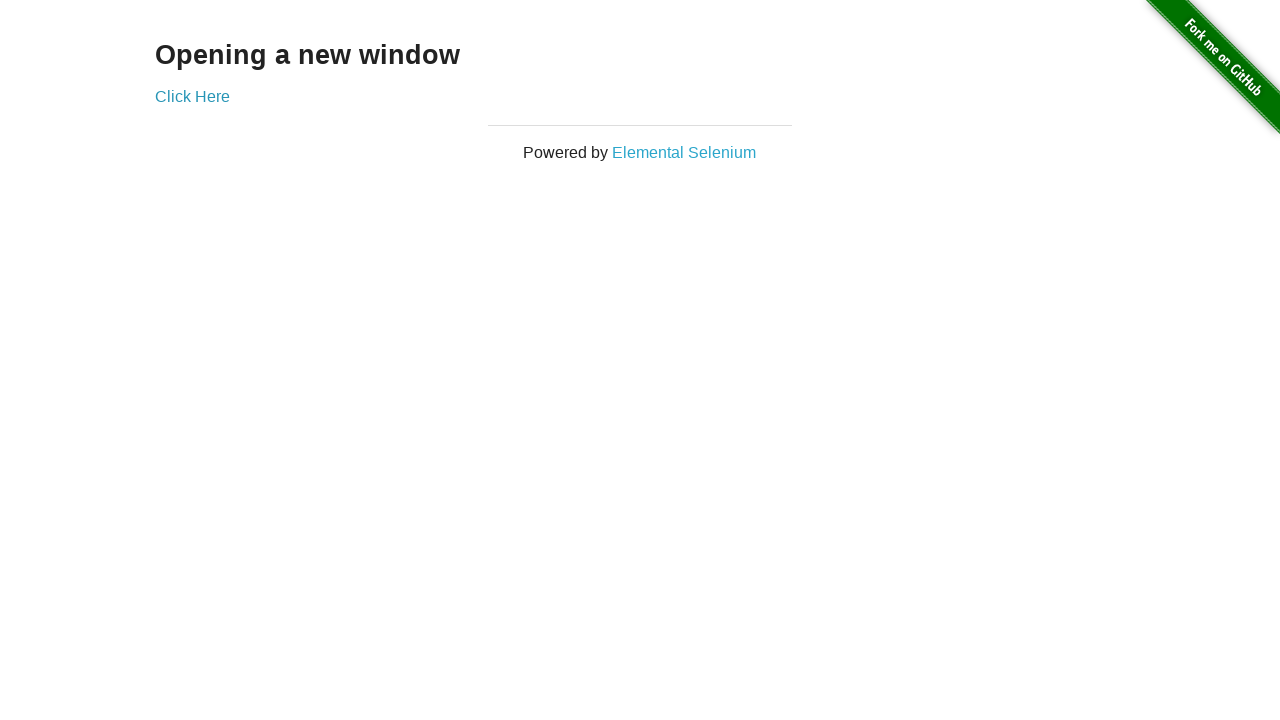